Navigates to a Selenium with Java course page on the CoolTesters website

Starting URL: https://www.cooltesters.com/tienda-de-cursos/selenium-con-java

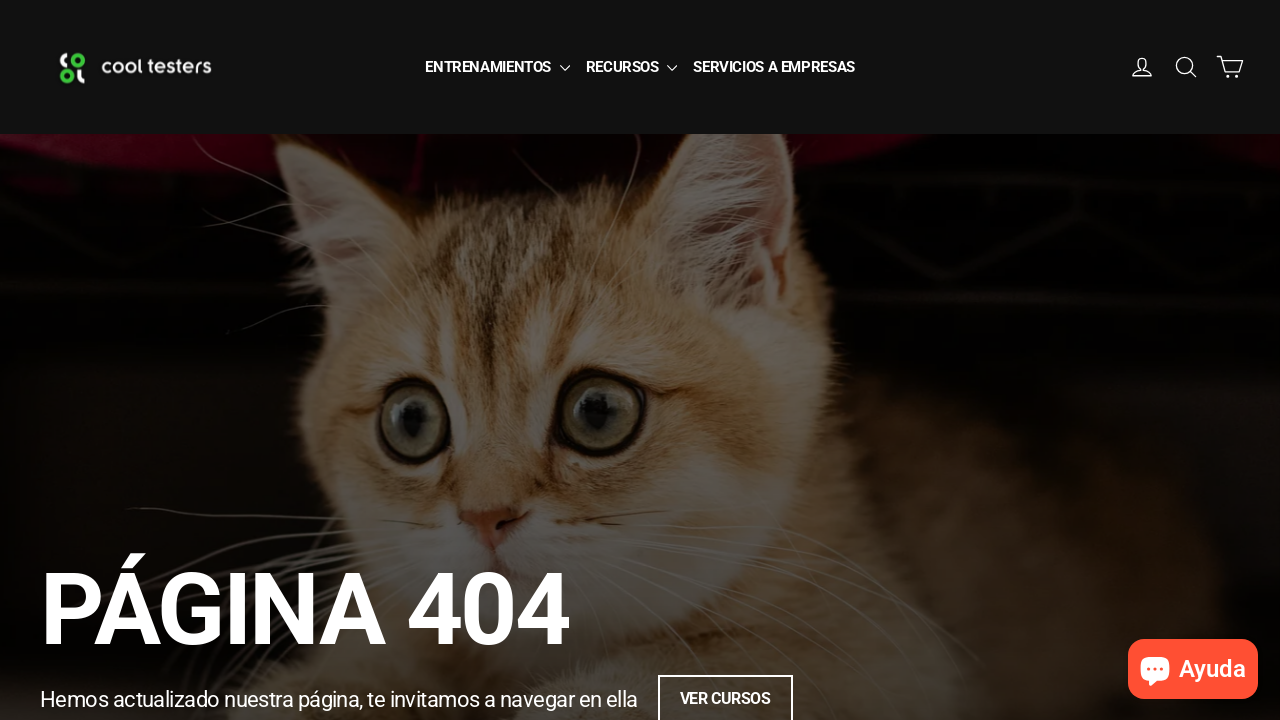

Navigated to Selenium with Java course page on CoolTesters website
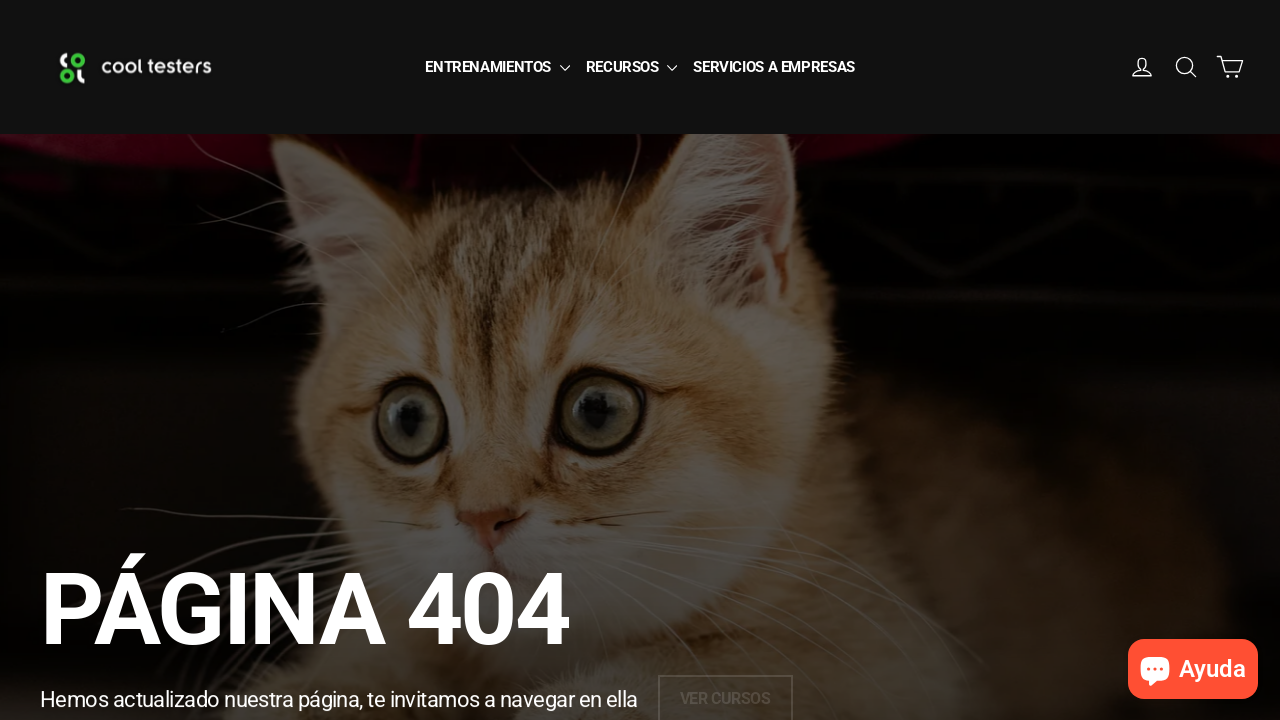

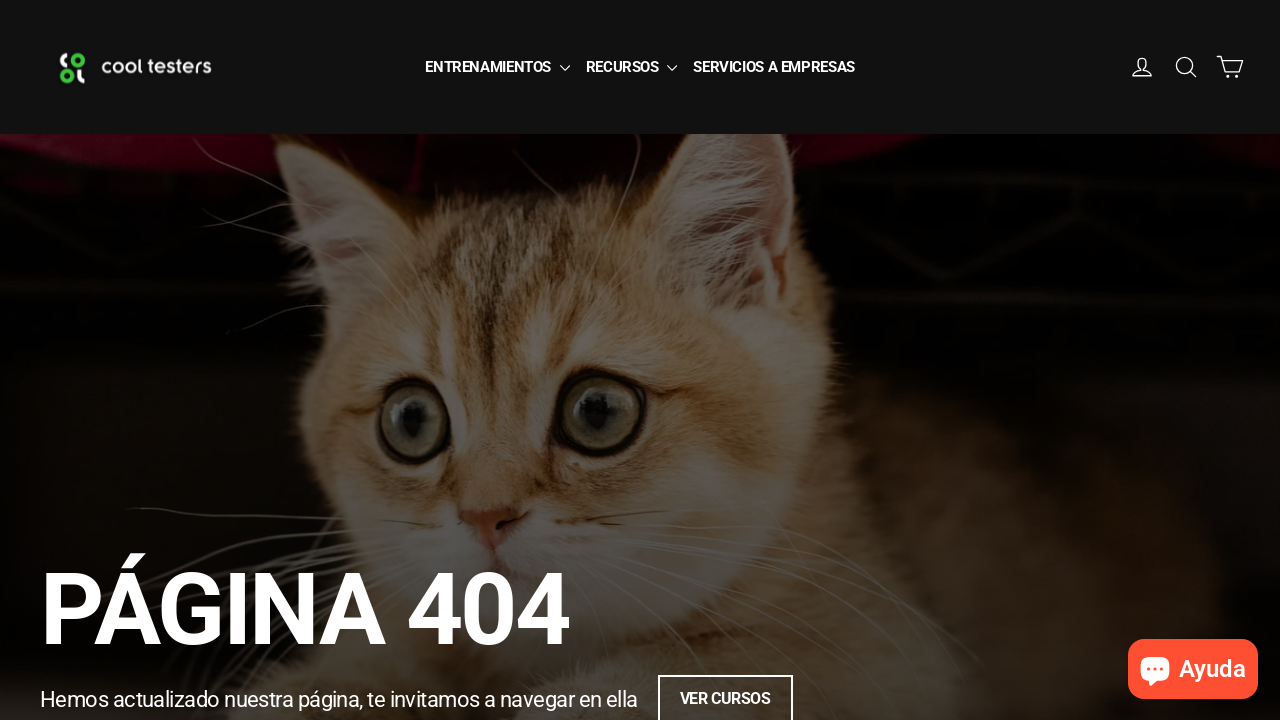